Tests iframe handling on W3Schools TryIt page by switching to an iframe, highlighting an element with a red border, then switching back to find and count all iframes on the page

Starting URL: https://www.w3schools.com/jsref/tryit.asp?filename=tryjsref_submit_get

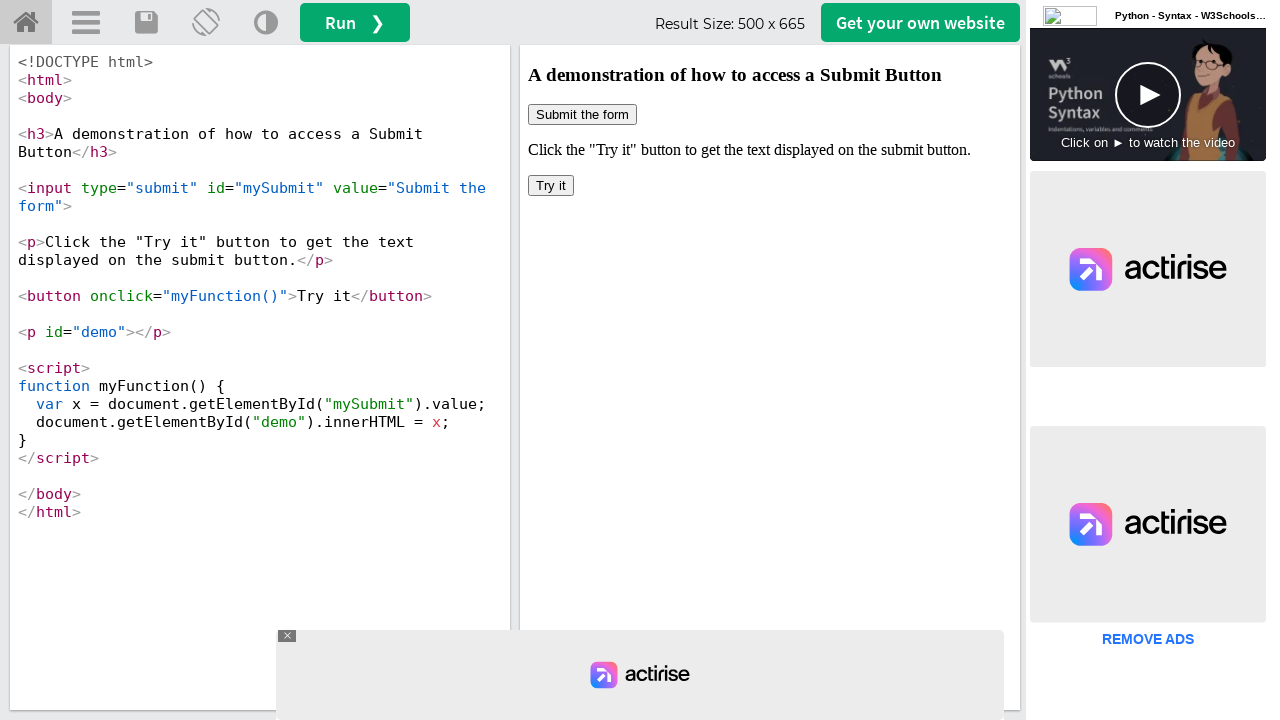

Located iframe with id 'iframeResult'
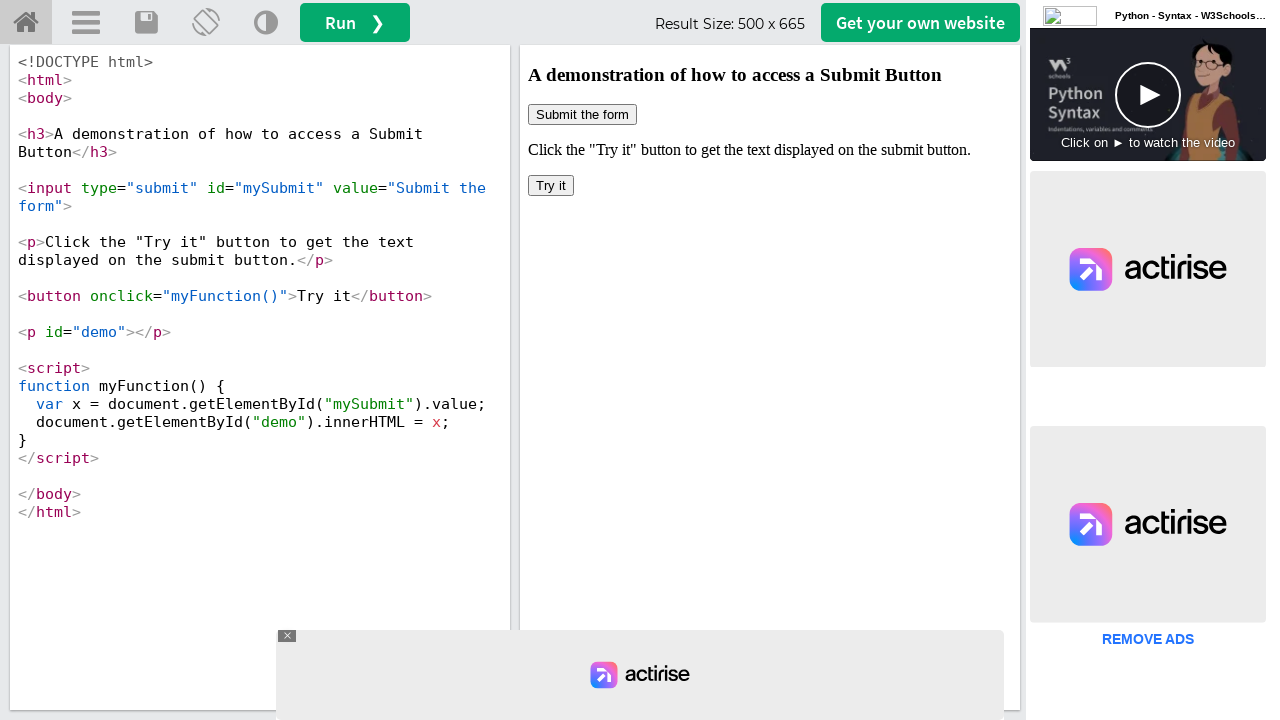

Highlighted submit element with red border inside iframe
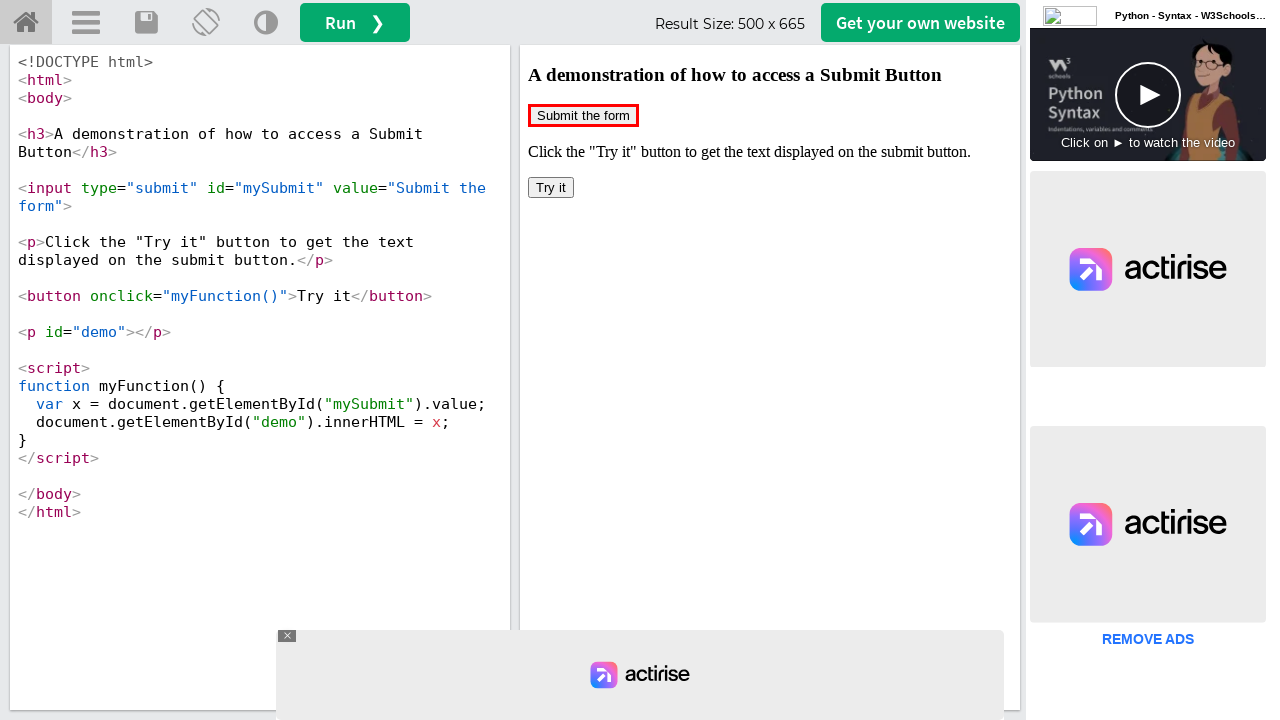

Retrieved all iframes from main page
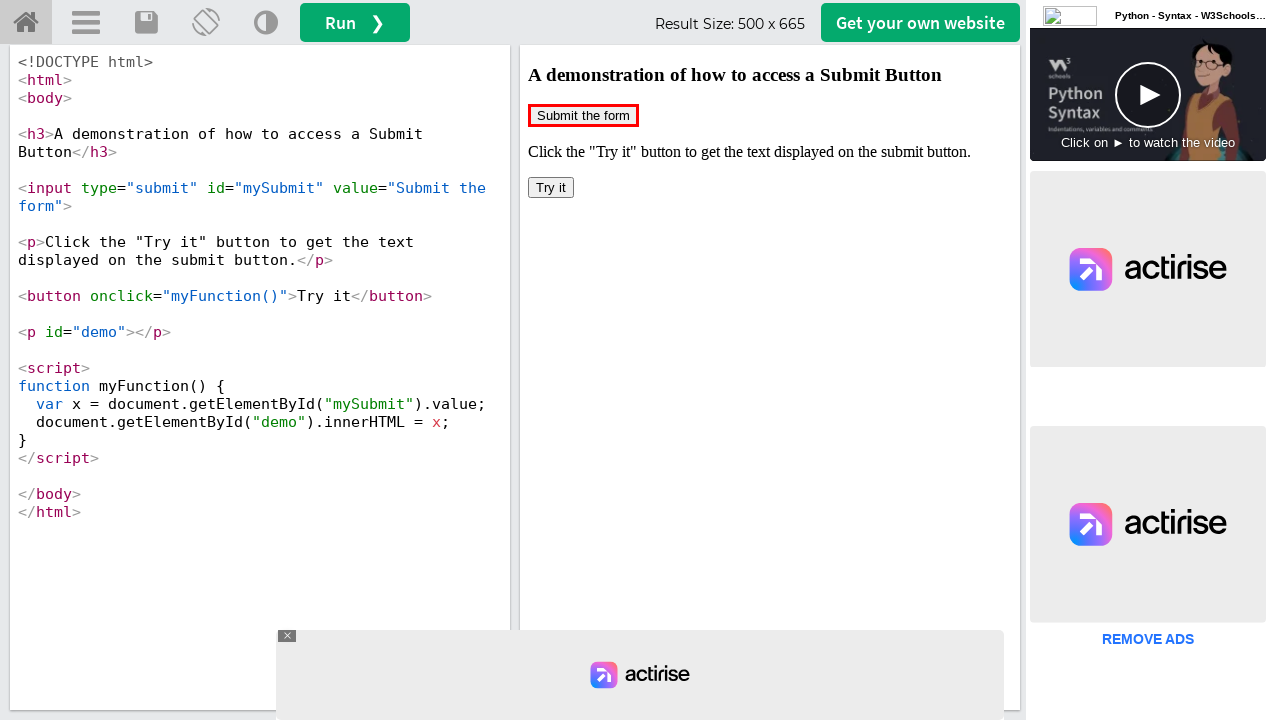

Retrieved iframe id: iframeResult
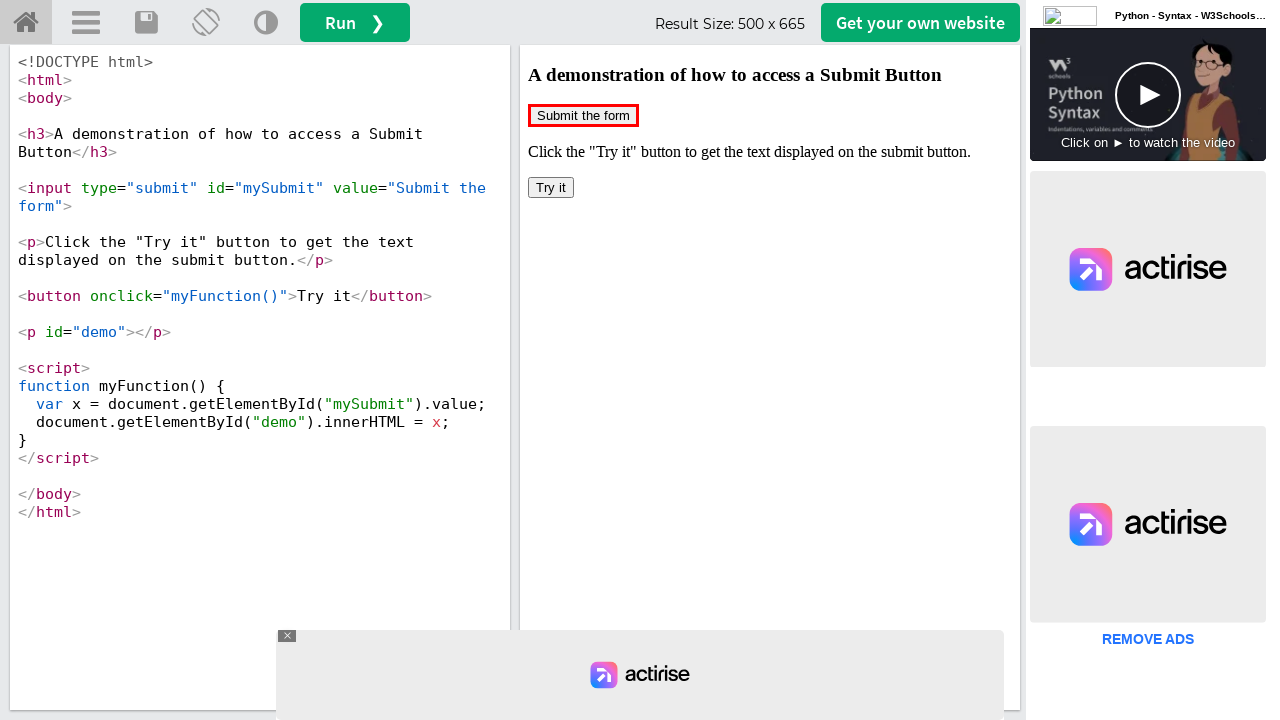

Retrieved iframe id: None
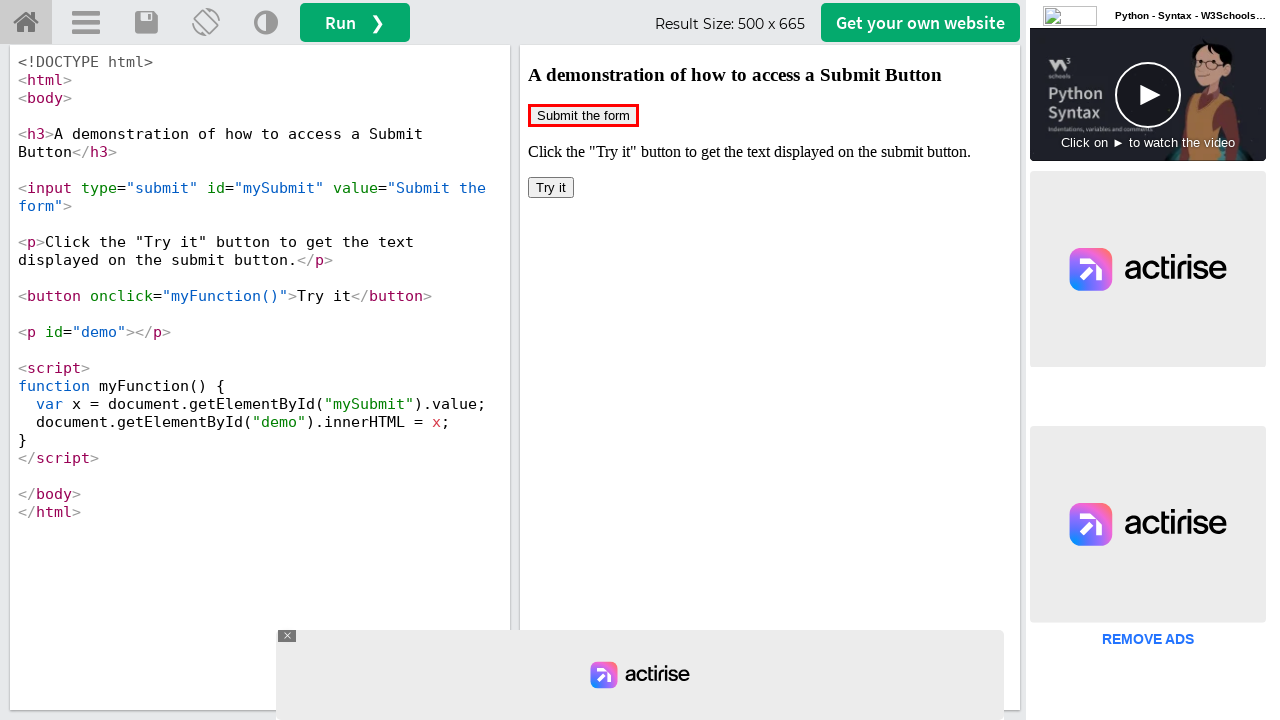

Retrieved iframe id: None
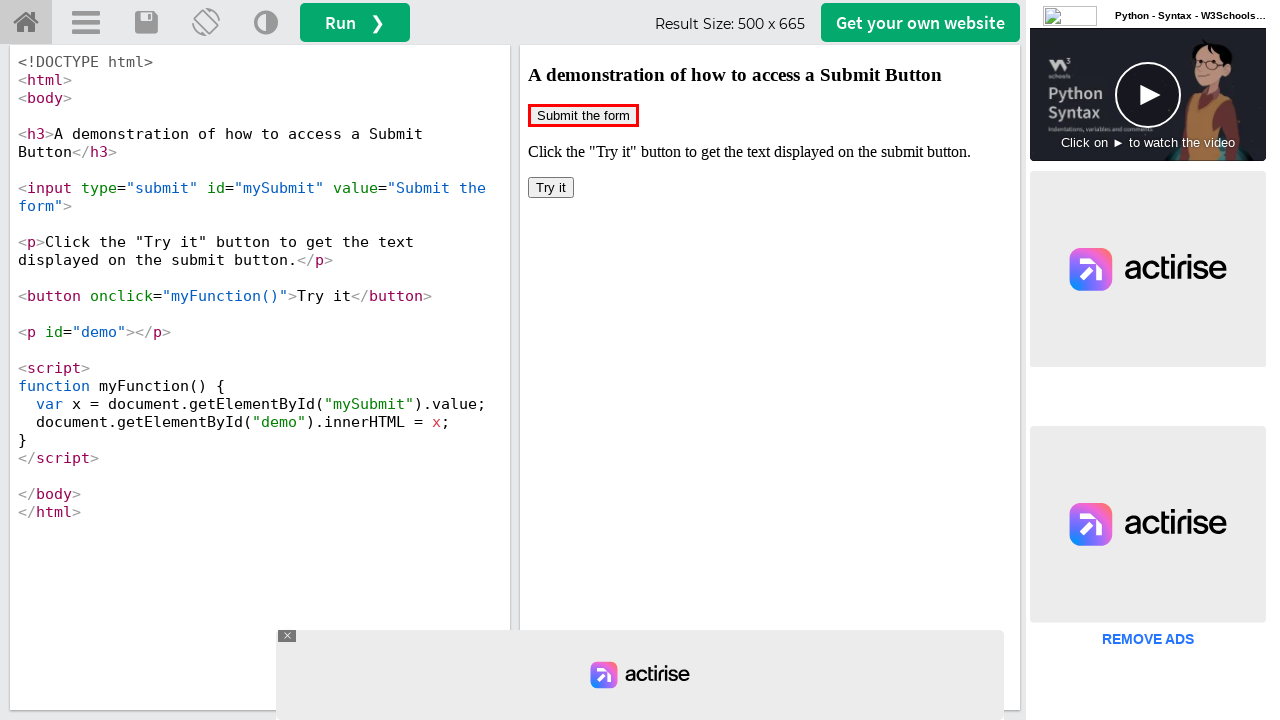

Retrieved iframe id: None
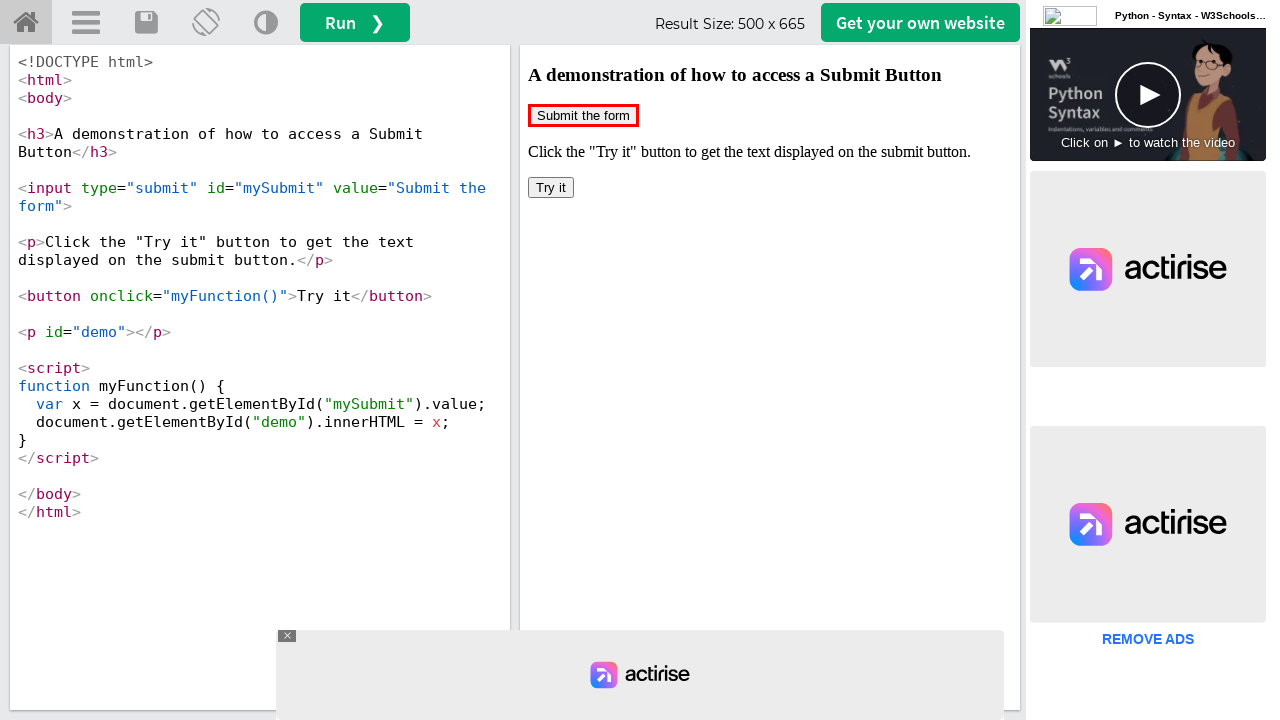

Retrieved iframe id: None
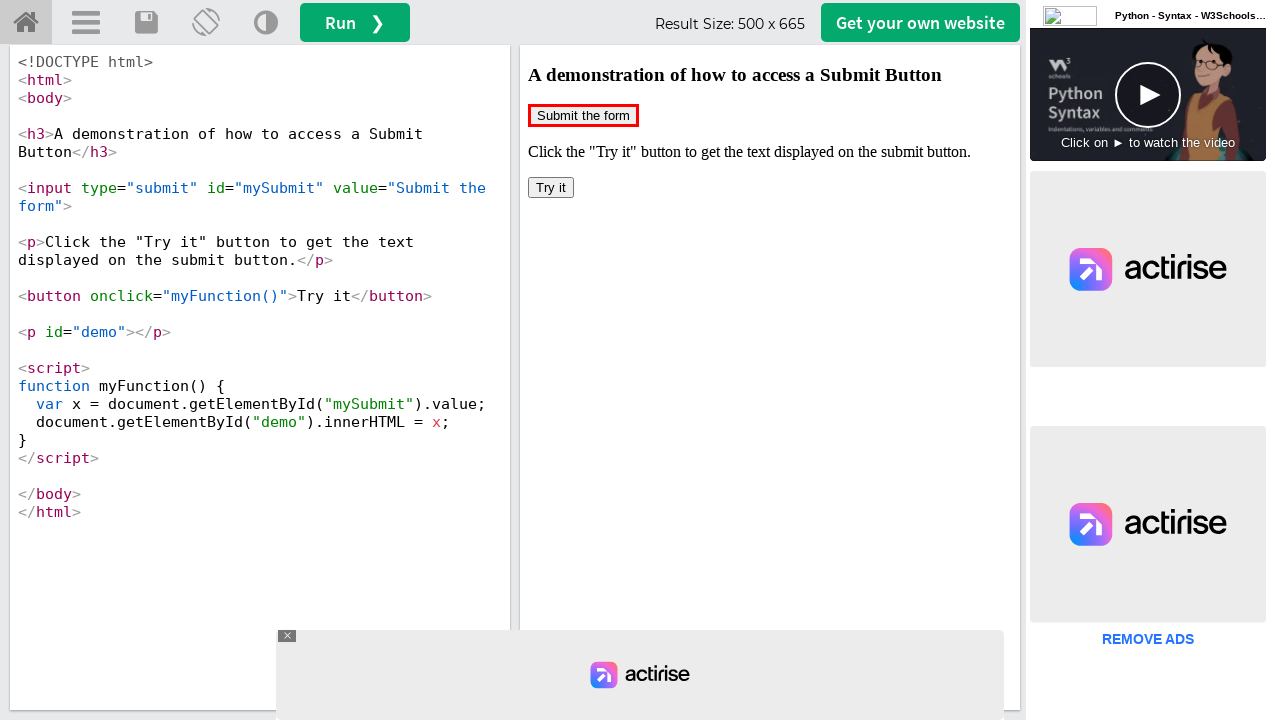

Retrieved iframe id: None
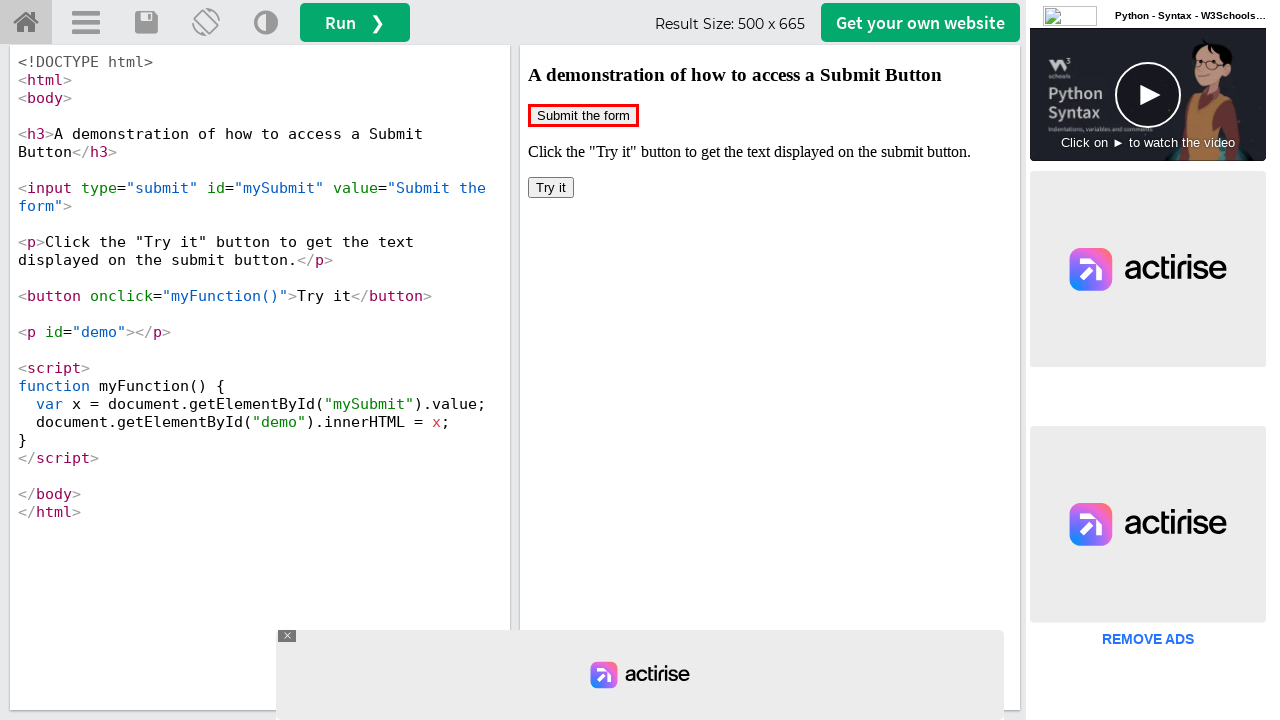

Retrieved iframe id: 1036b7b4a4ab9
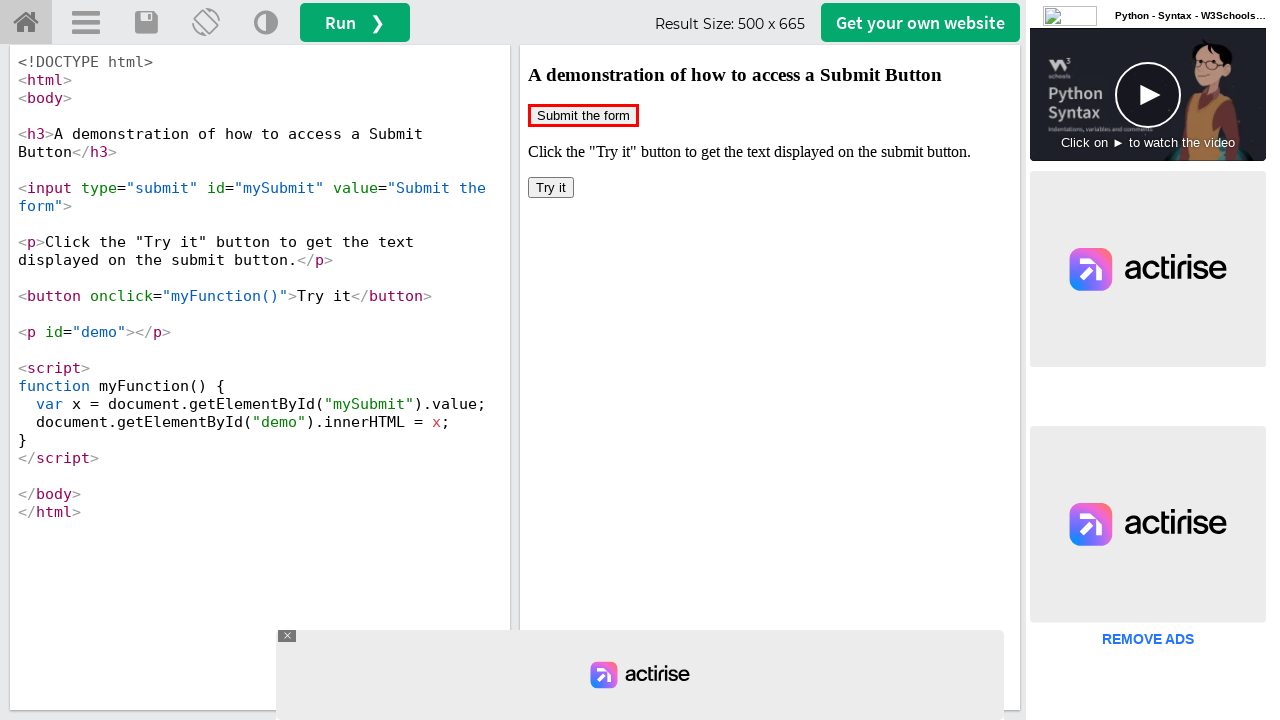

Total iframe count: 7
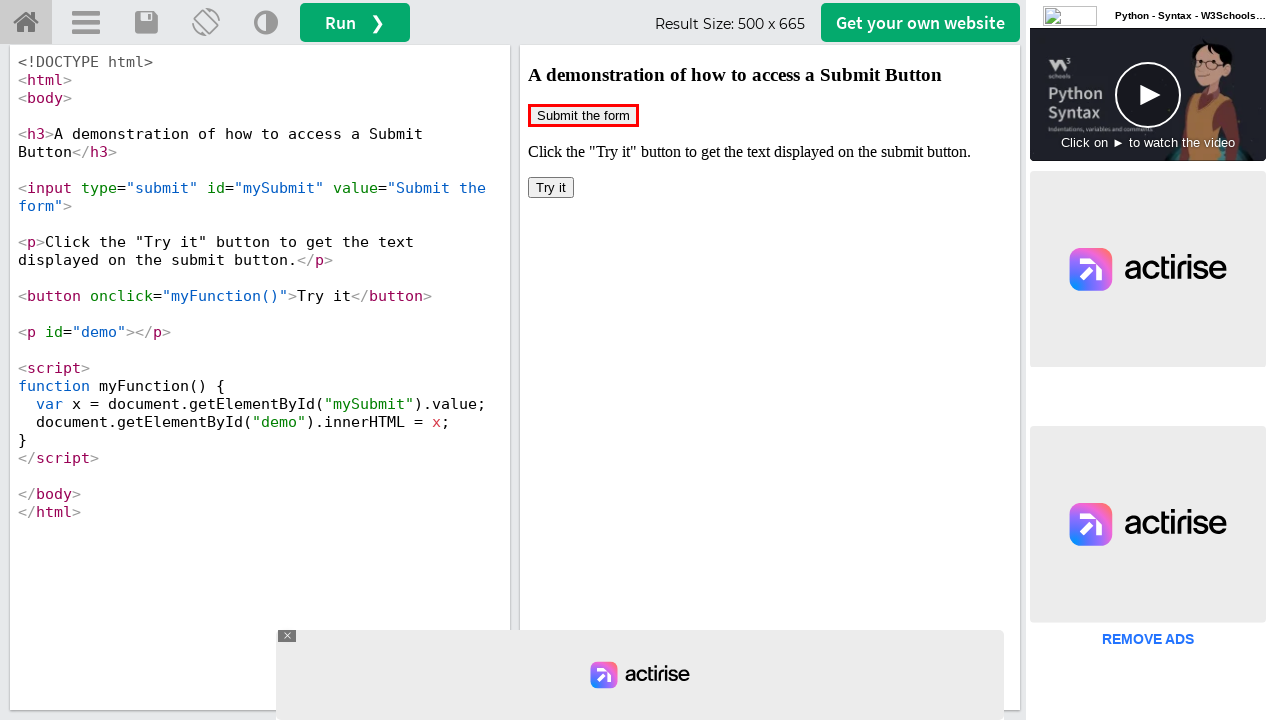

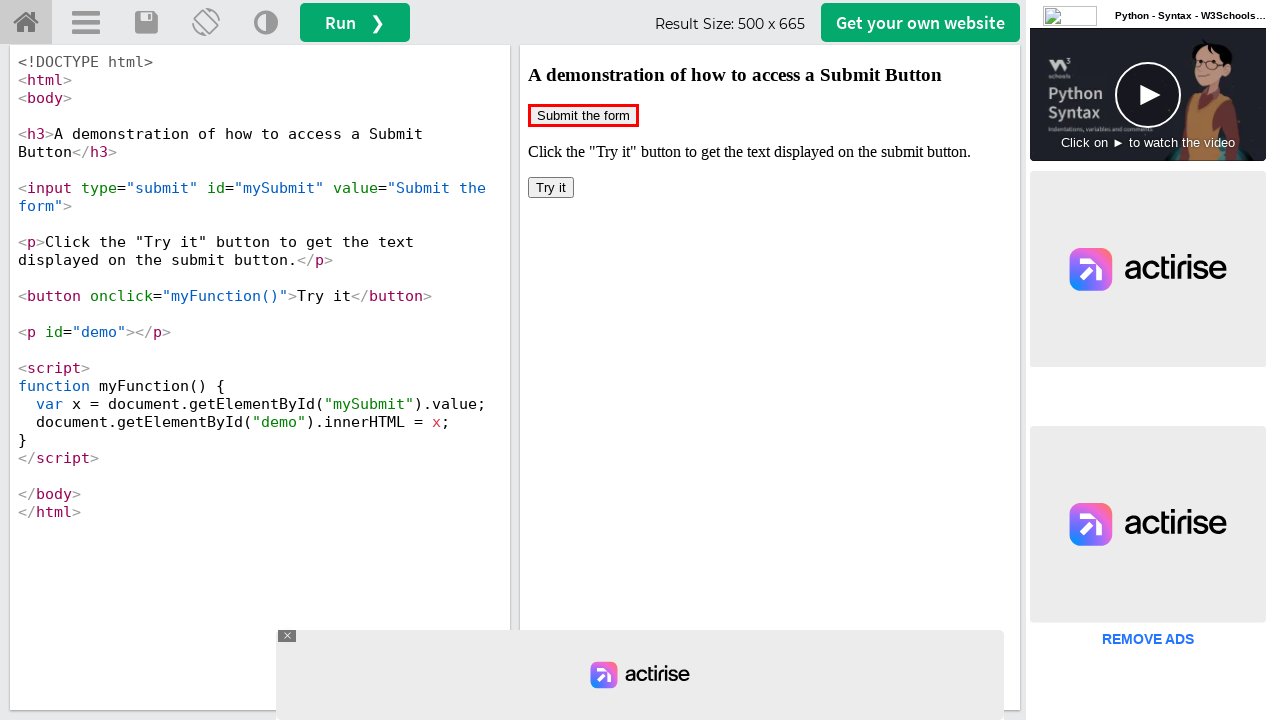